Tests opening a child window, reading its heading, closing it, and switching back to the parent window

Starting URL: https://demoqa.com/browser-windows

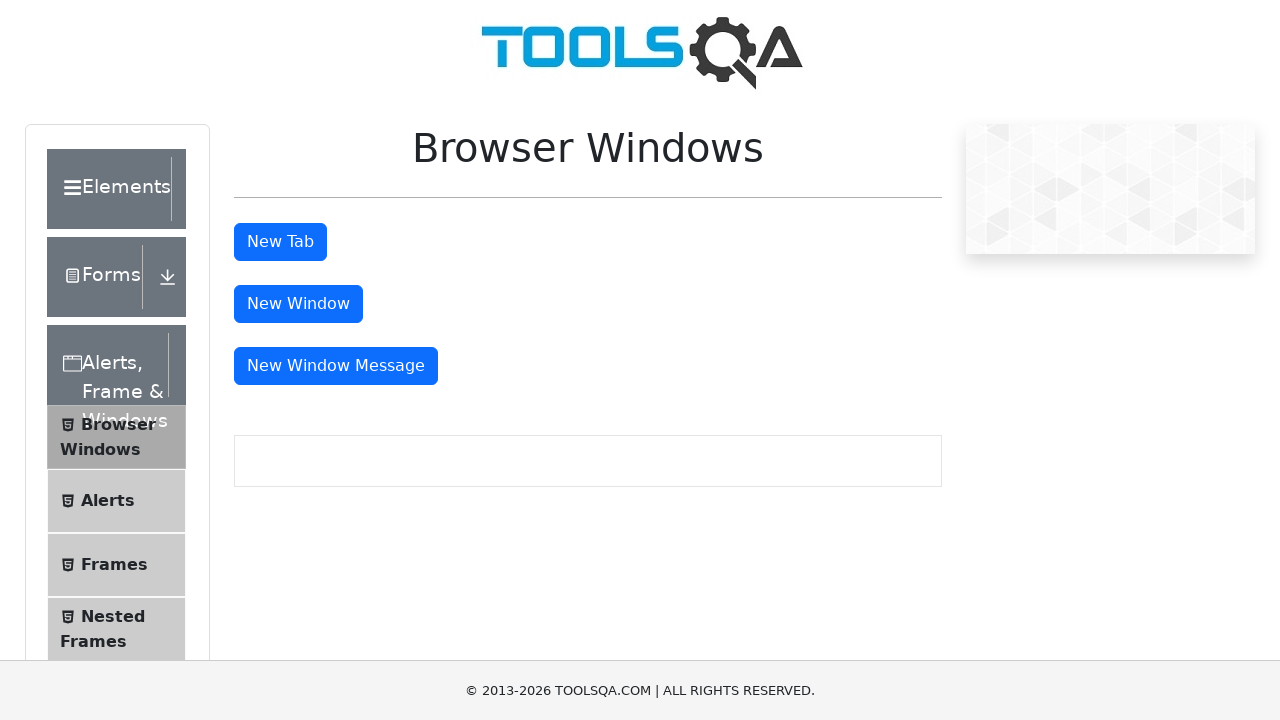

Clicked window button to open child window at (298, 304) on #windowButton
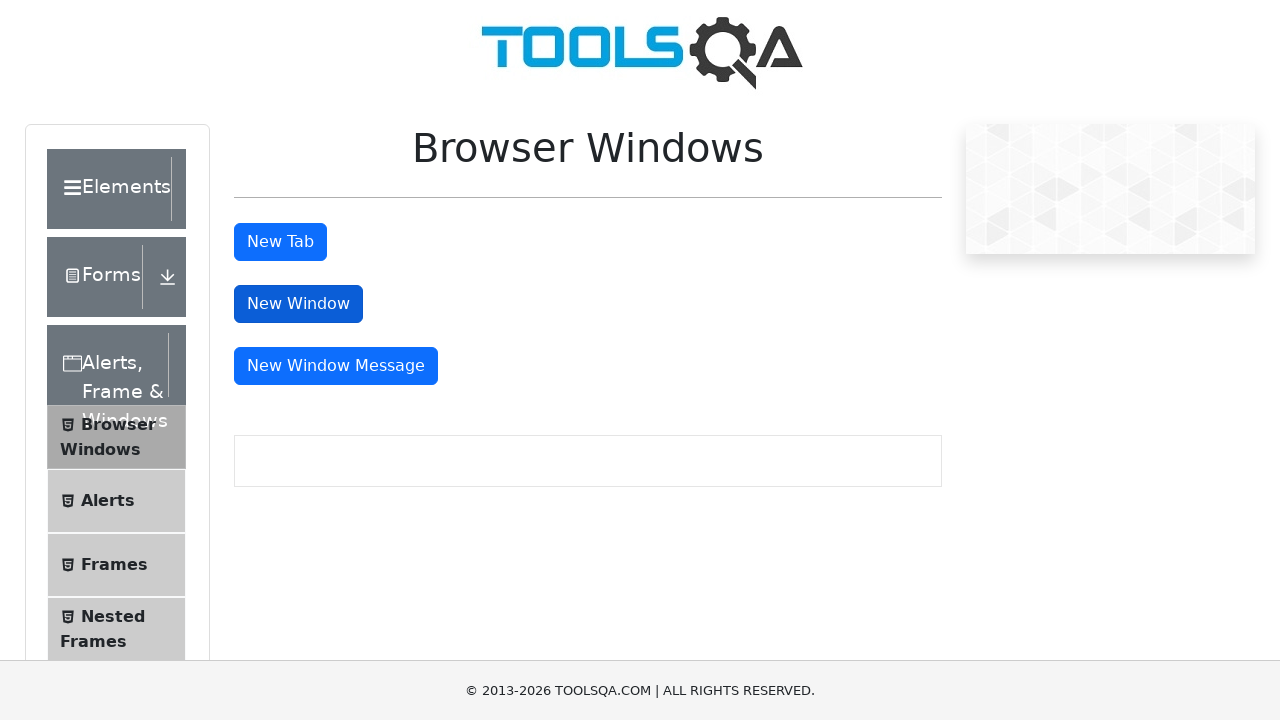

Child window opened and reference obtained
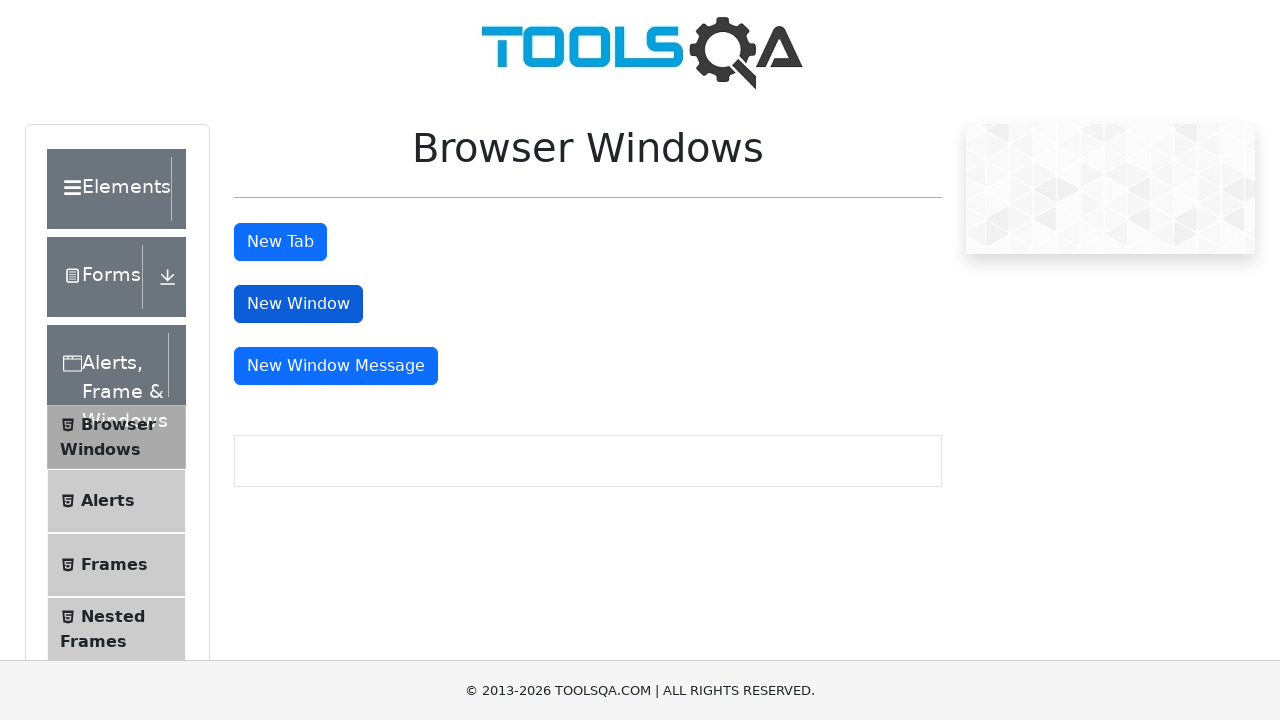

Child window heading element loaded
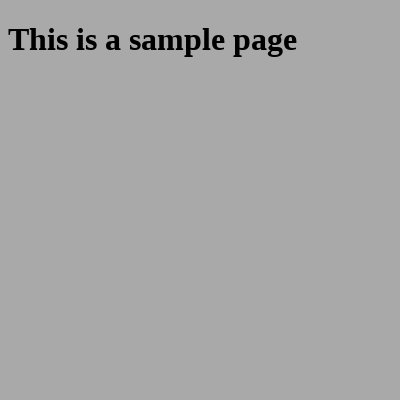

Retrieved heading text from child window: This is a sample page
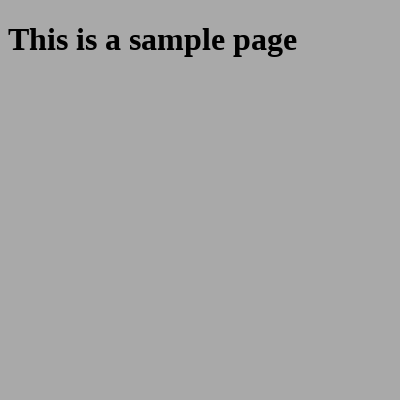

Child window closed
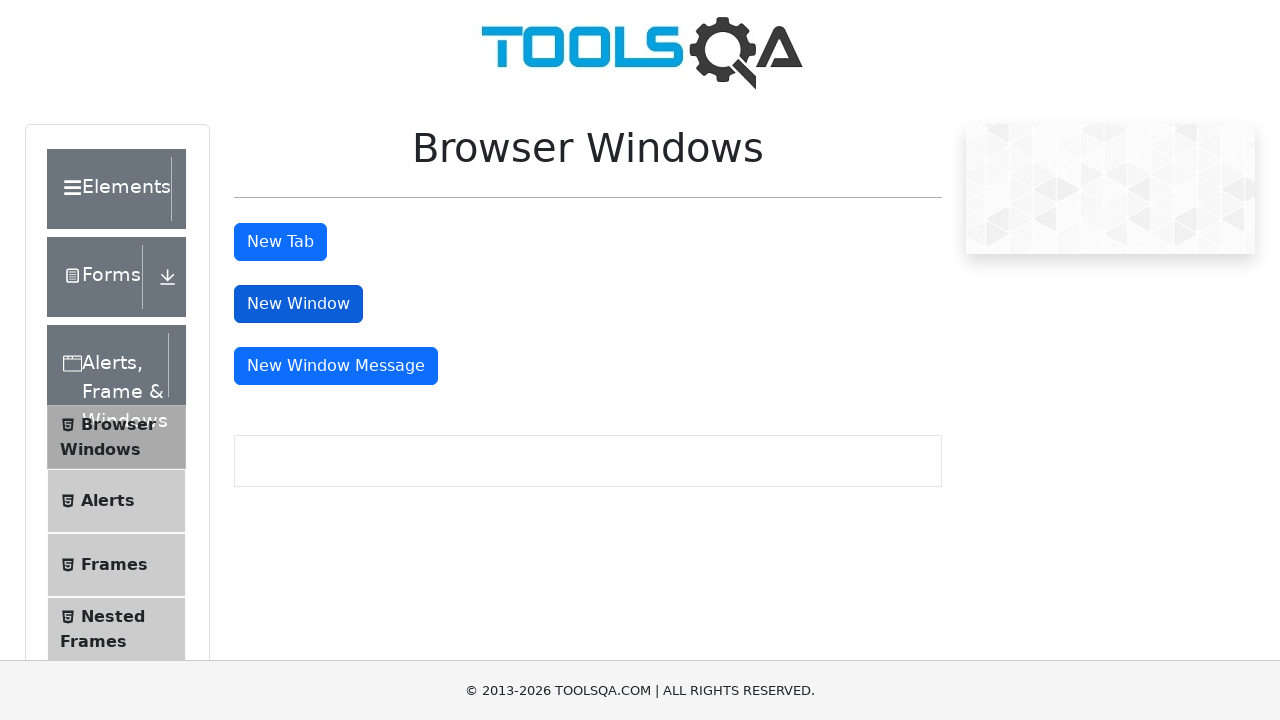

Parent window is active and ready after child window closure
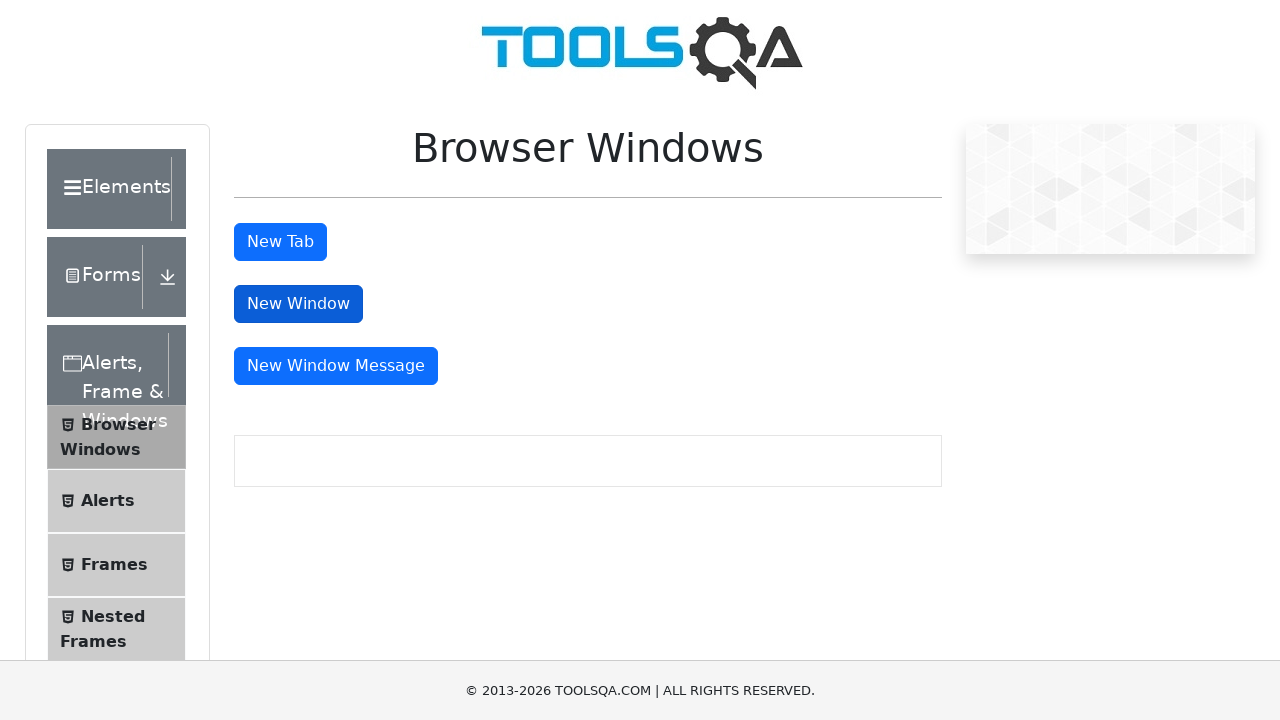

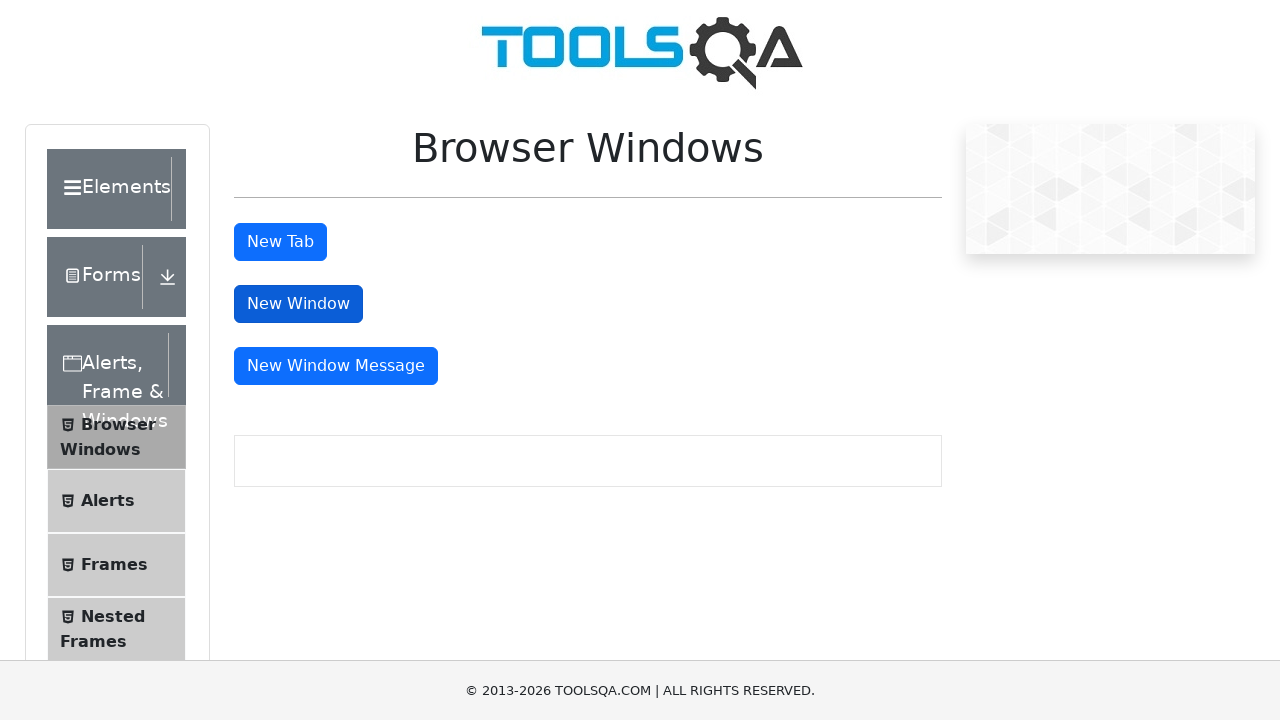